Tests that the clear completed button is hidden when no items are completed

Starting URL: https://demo.playwright.dev/todomvc

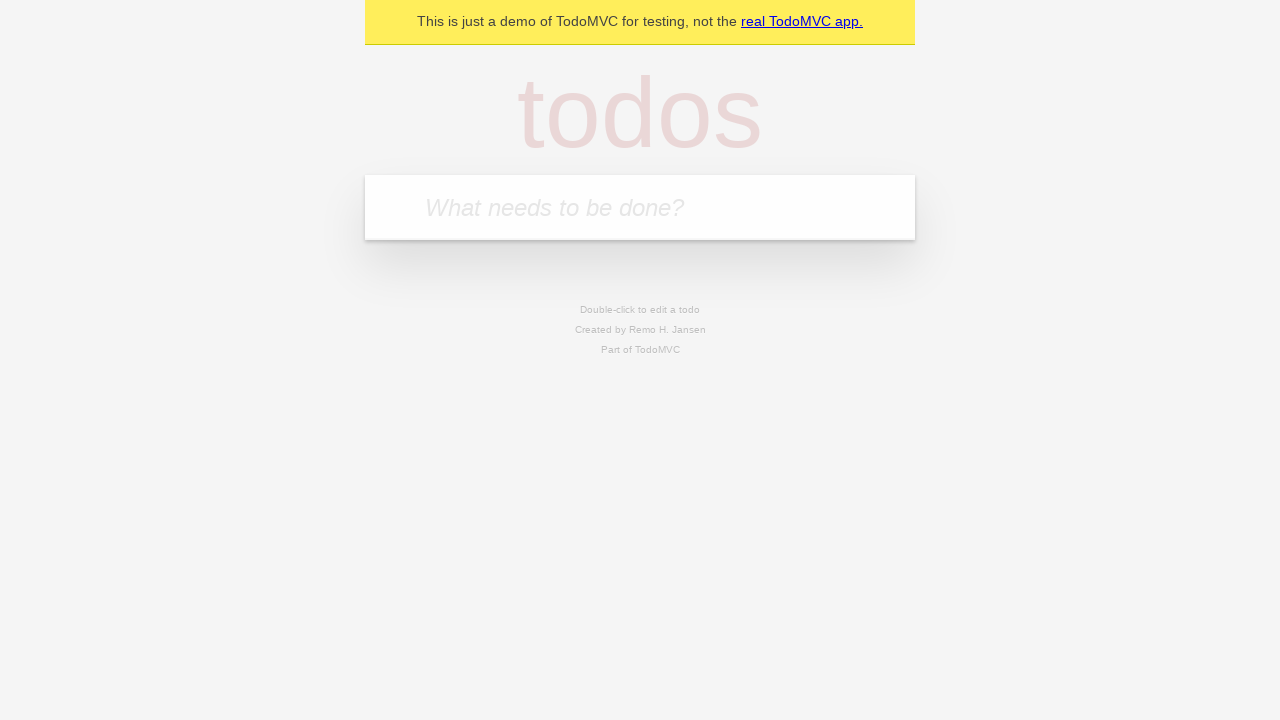

Filled first todo input with 'buy some cheese' on .new-todo
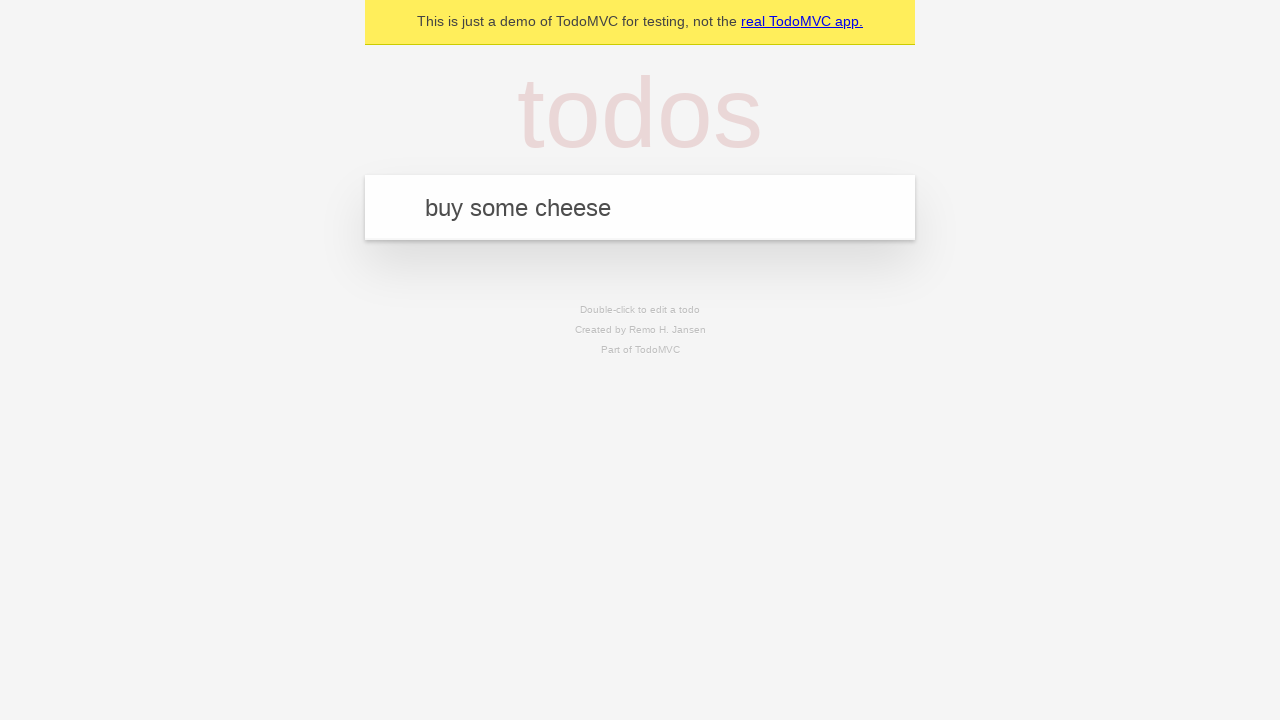

Pressed Enter to add first todo on .new-todo
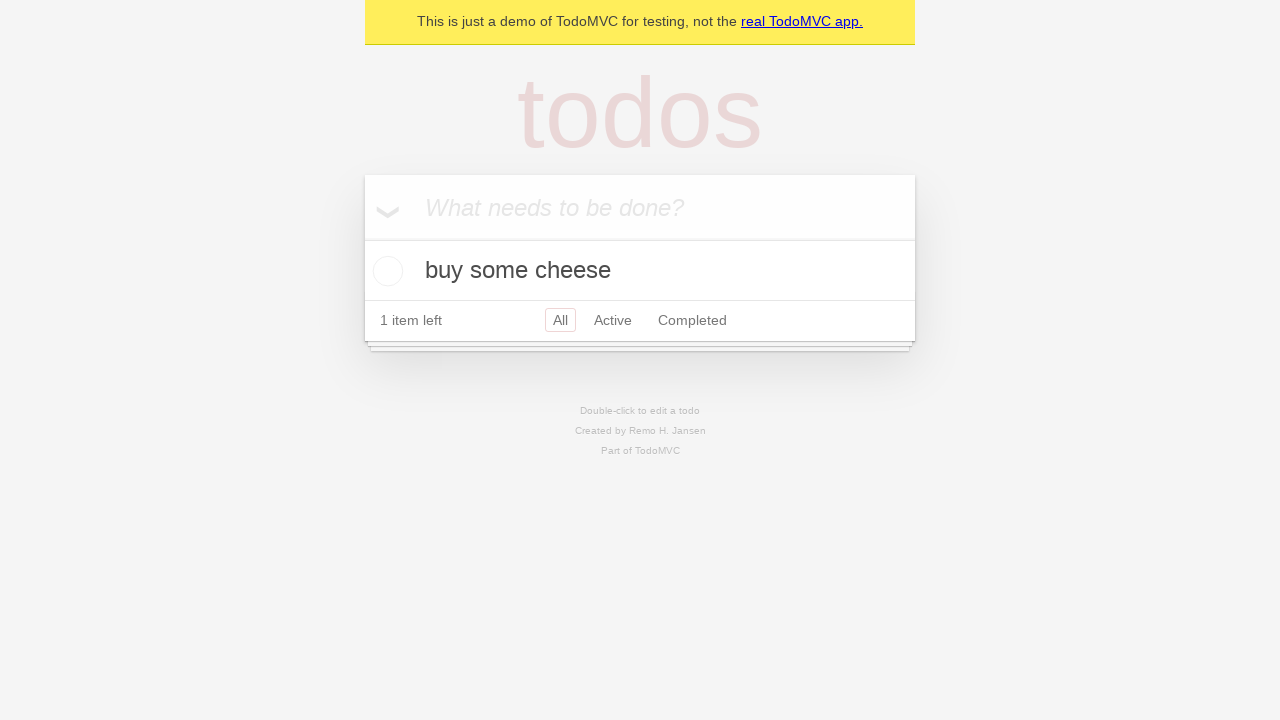

Filled second todo input with 'feed the cat' on .new-todo
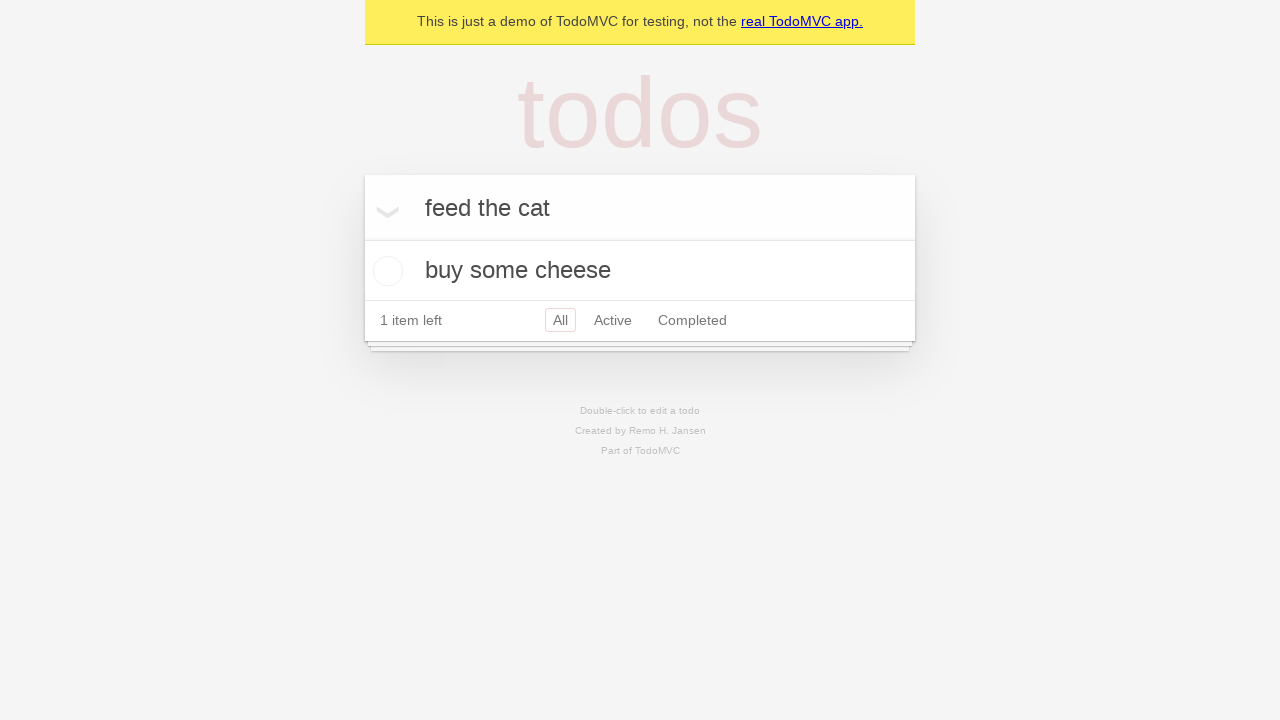

Pressed Enter to add second todo on .new-todo
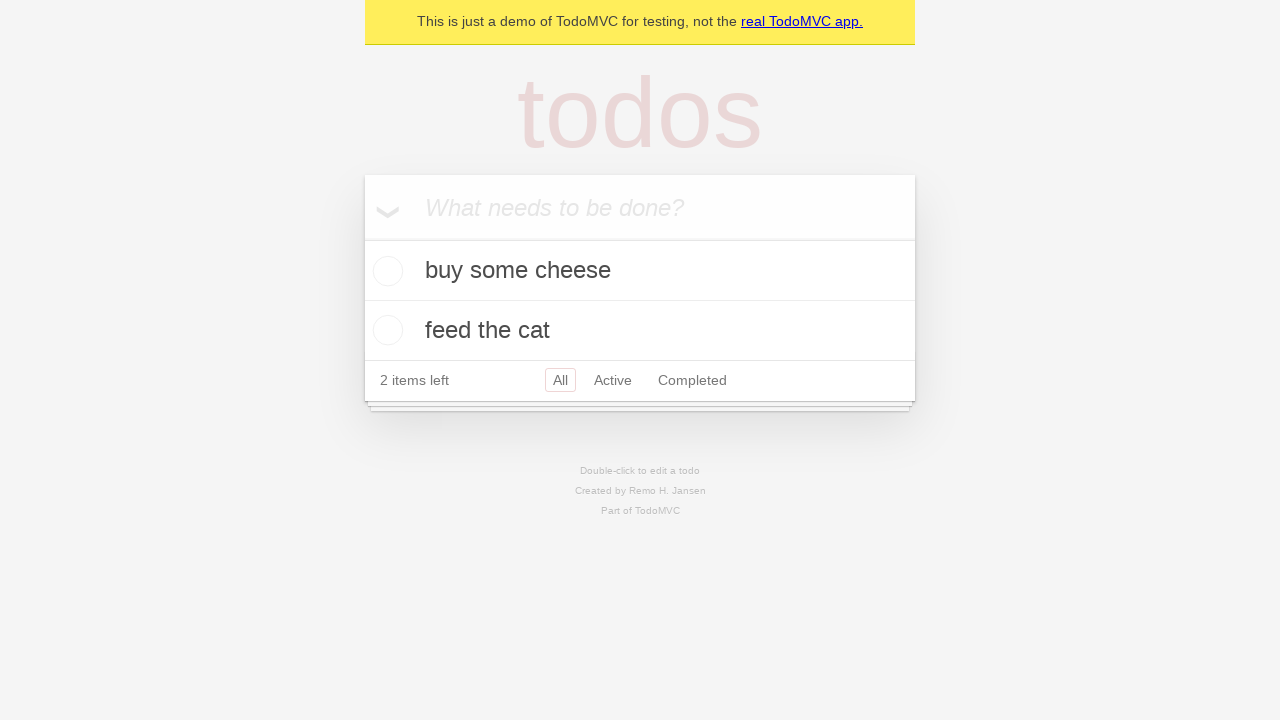

Filled third todo input with 'book a doctors appointment' on .new-todo
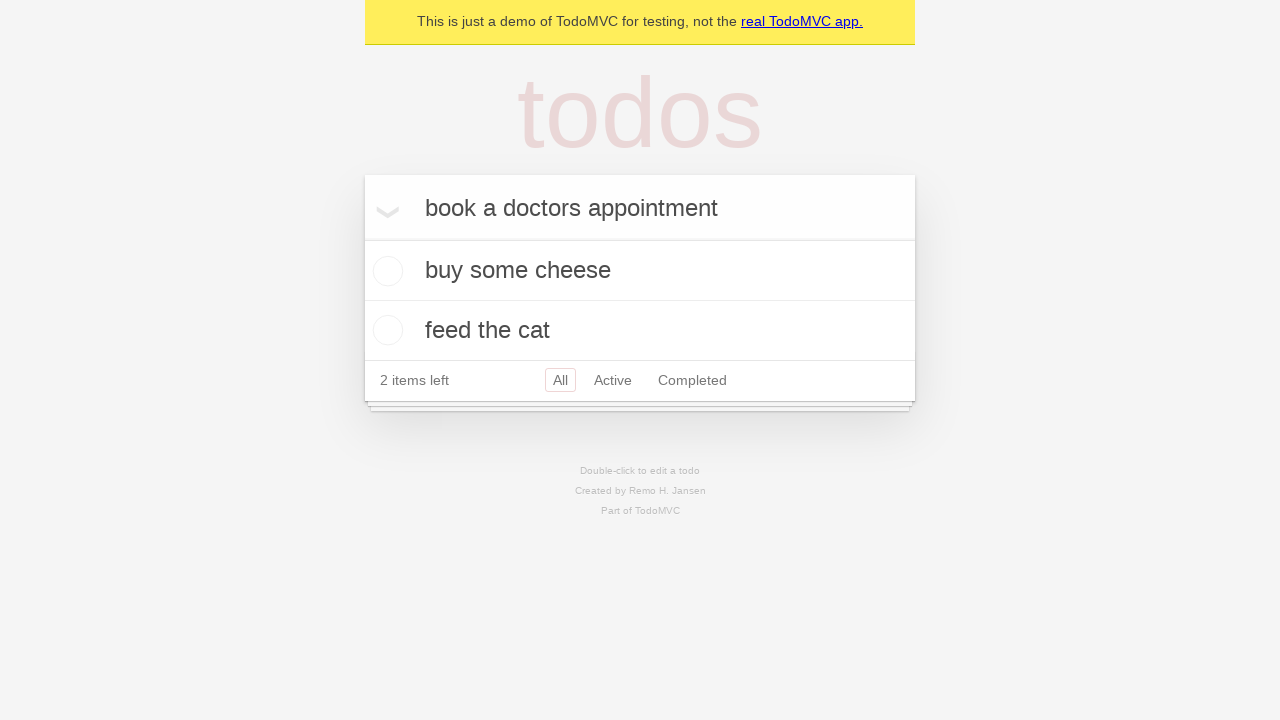

Pressed Enter to add third todo on .new-todo
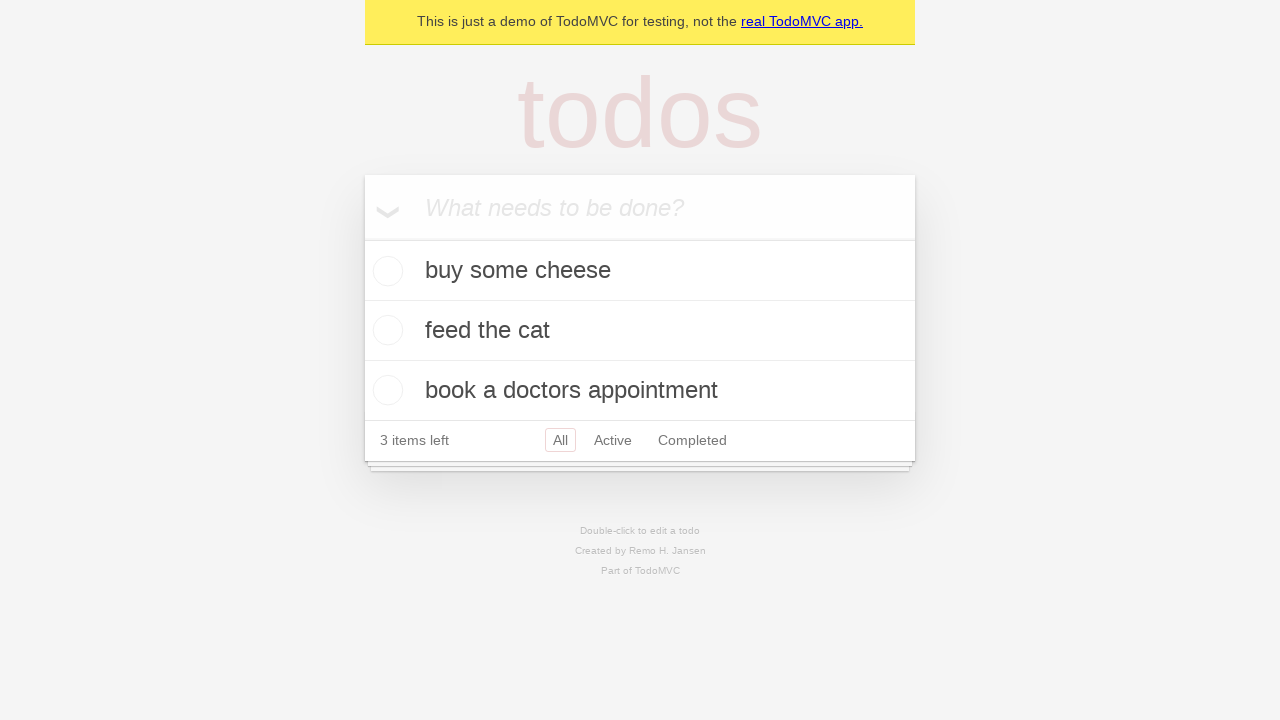

Checked the first todo item as completed at (385, 271) on .todo-list li .toggle >> nth=0
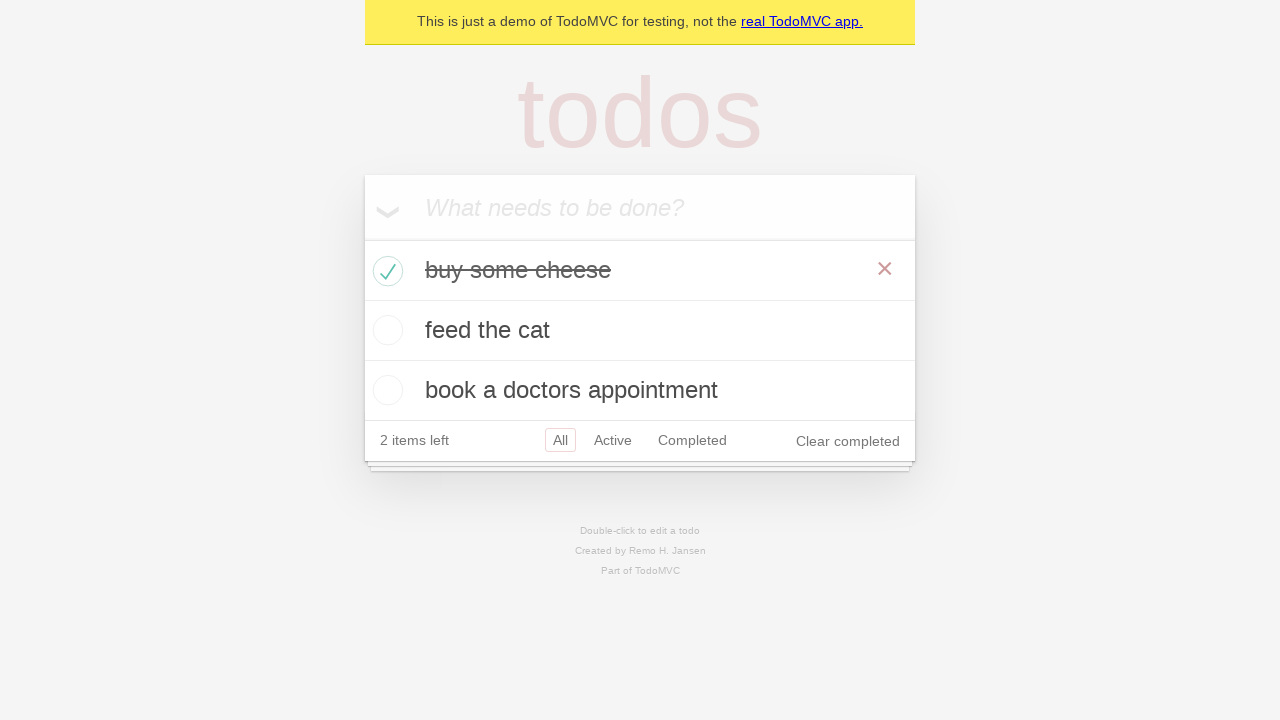

Clicked the 'Clear completed' button to remove completed item at (848, 441) on .clear-completed
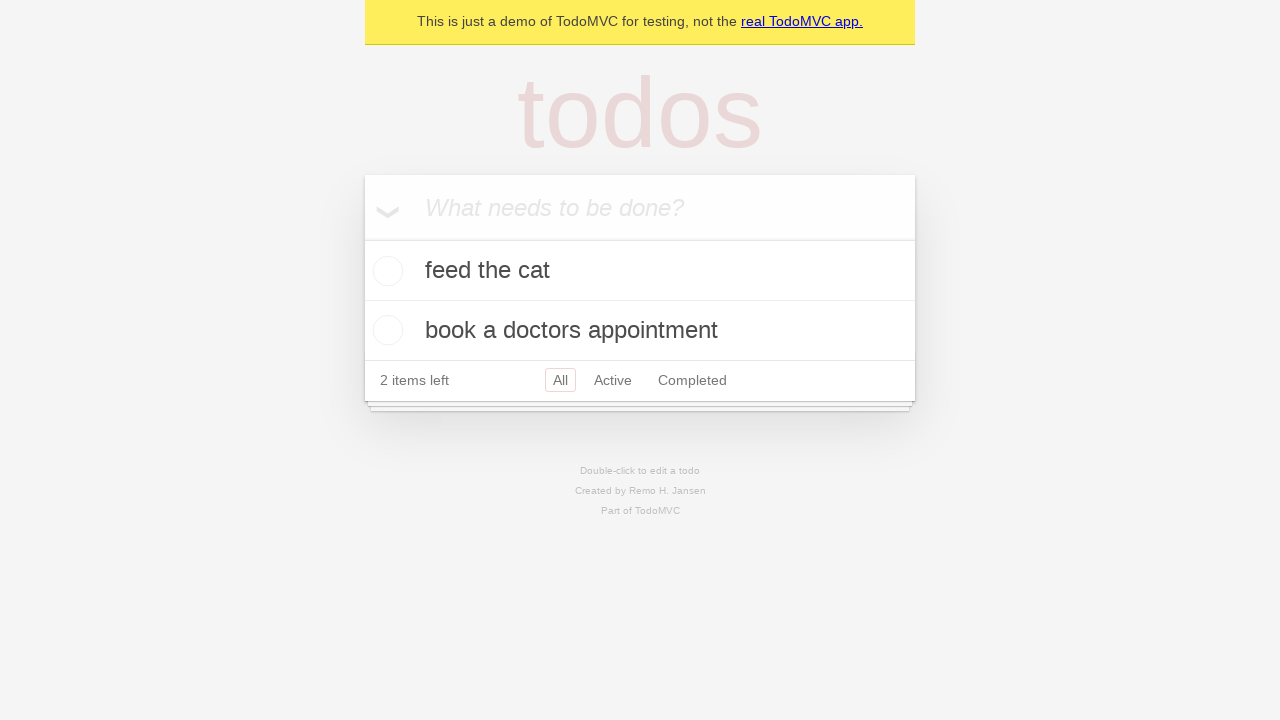

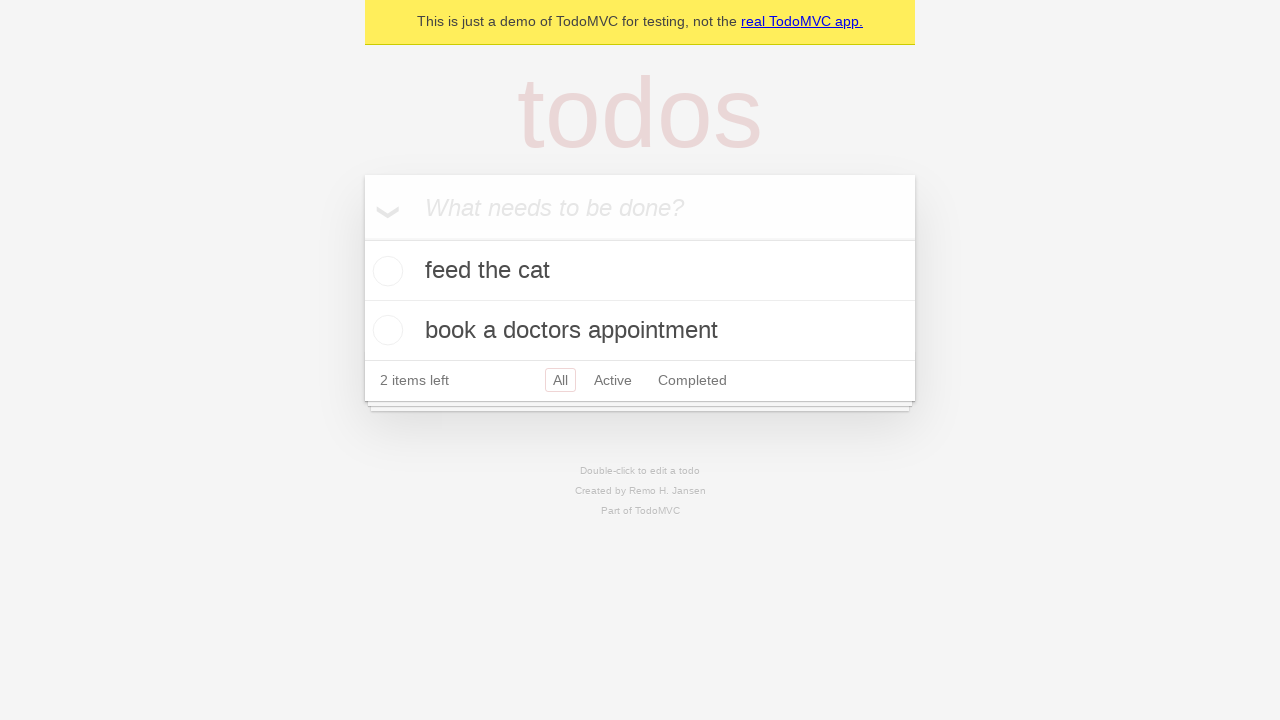